Tests registration with valid credentials by clicking the register button, filling username and password fields, and verifying the success message.

Starting URL: https://anatoly-karpovich.github.io/demo-login-form/

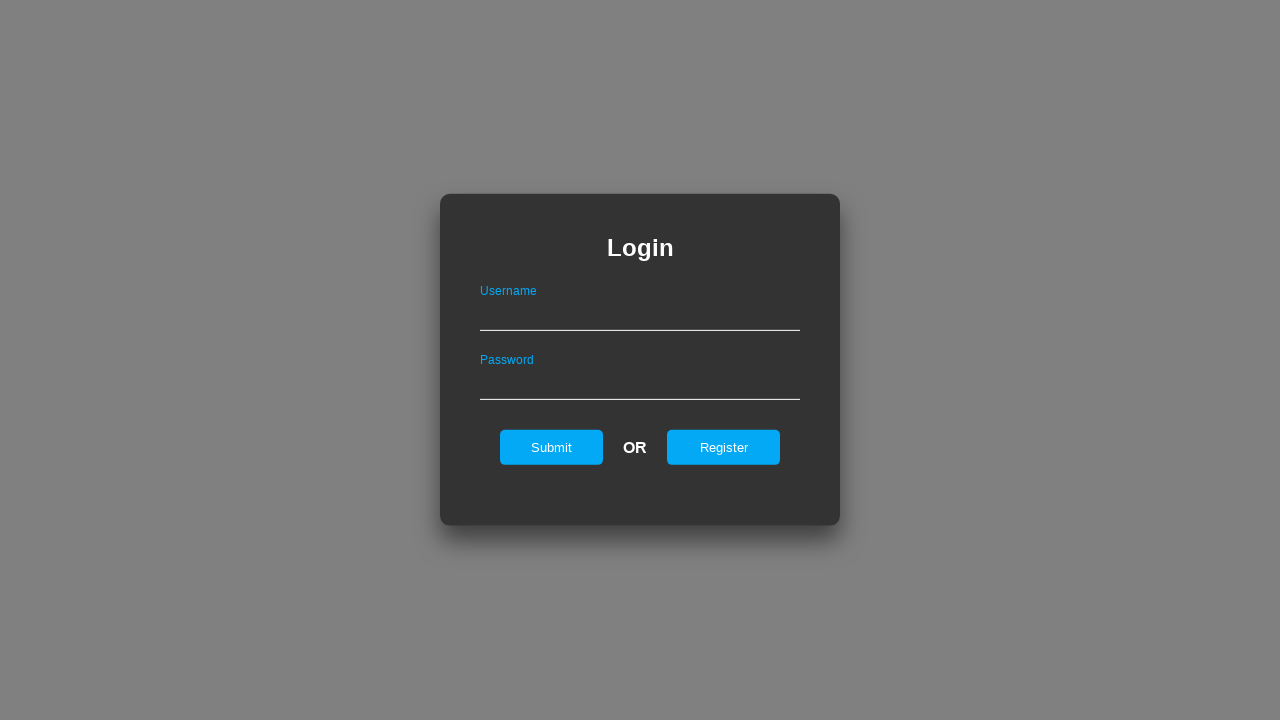

Clicked register button on login form to navigate to registration page at (724, 447) on xpath=//input[@id='registerOnLogin']
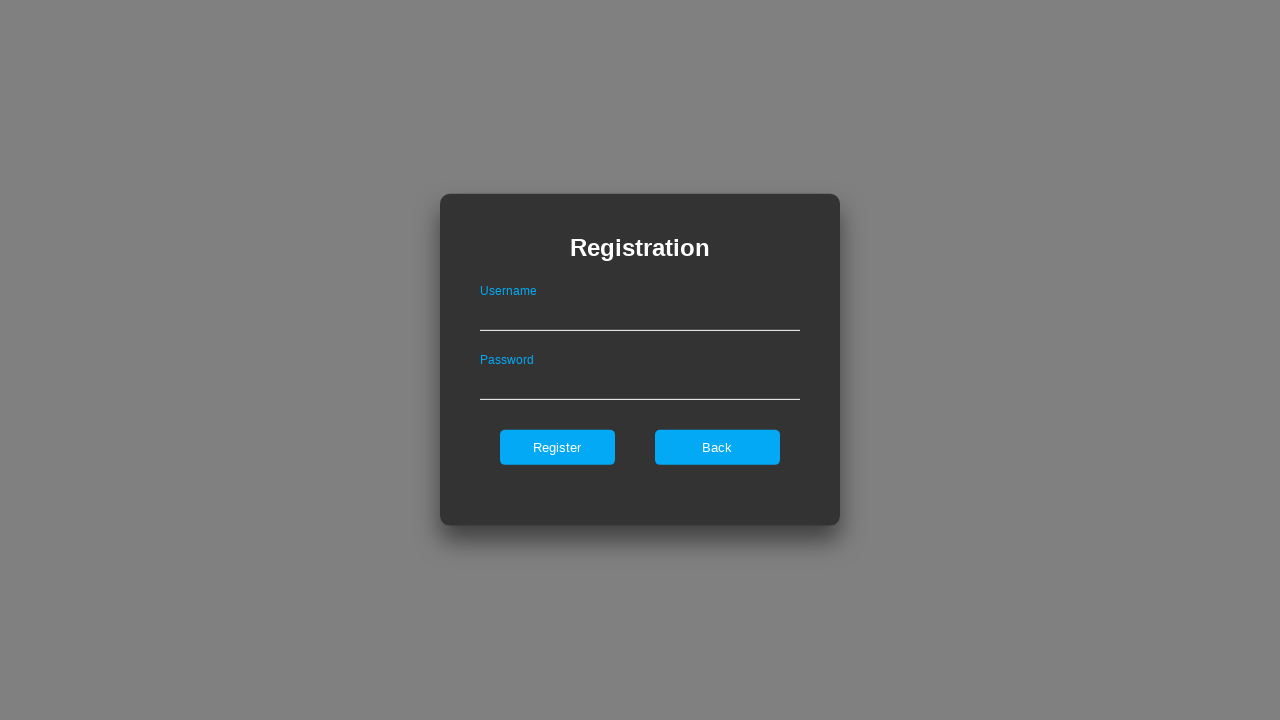

Filled username field with 'ValidUser' on //input[@id='userNameOnRegister']
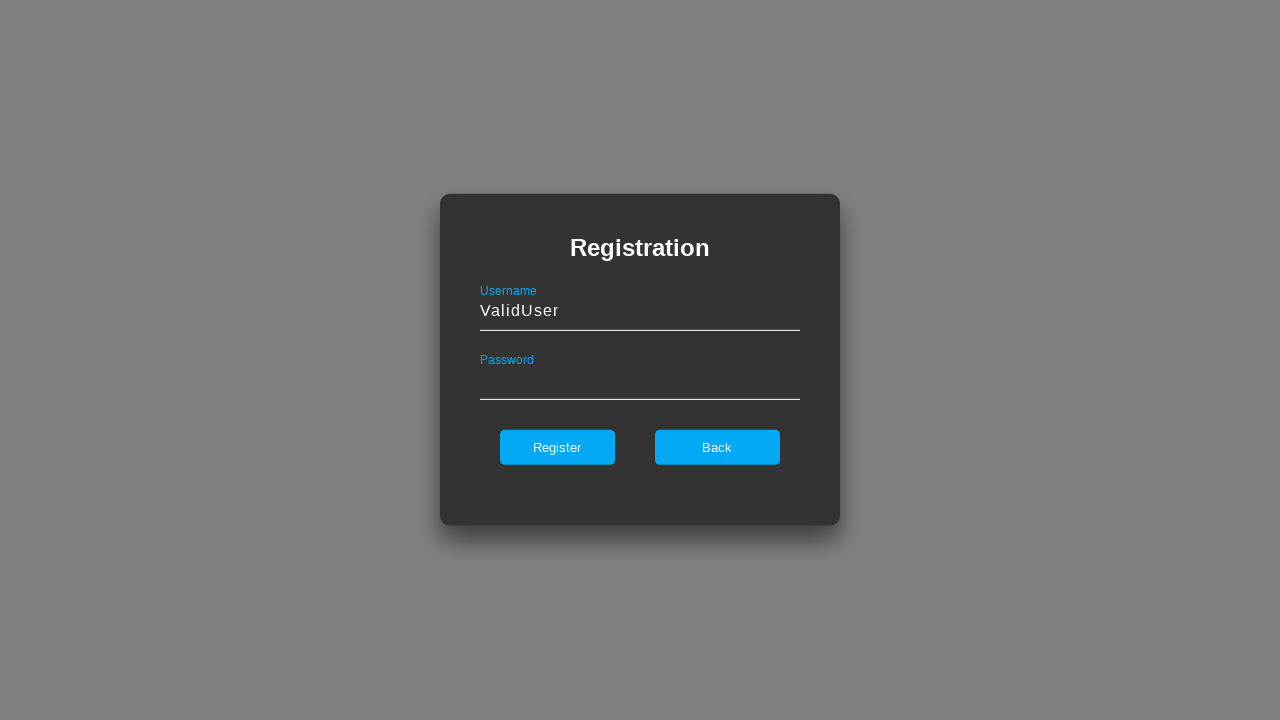

Filled password field with 'ValidPass123' on //input[@id='passwordOnRegister']
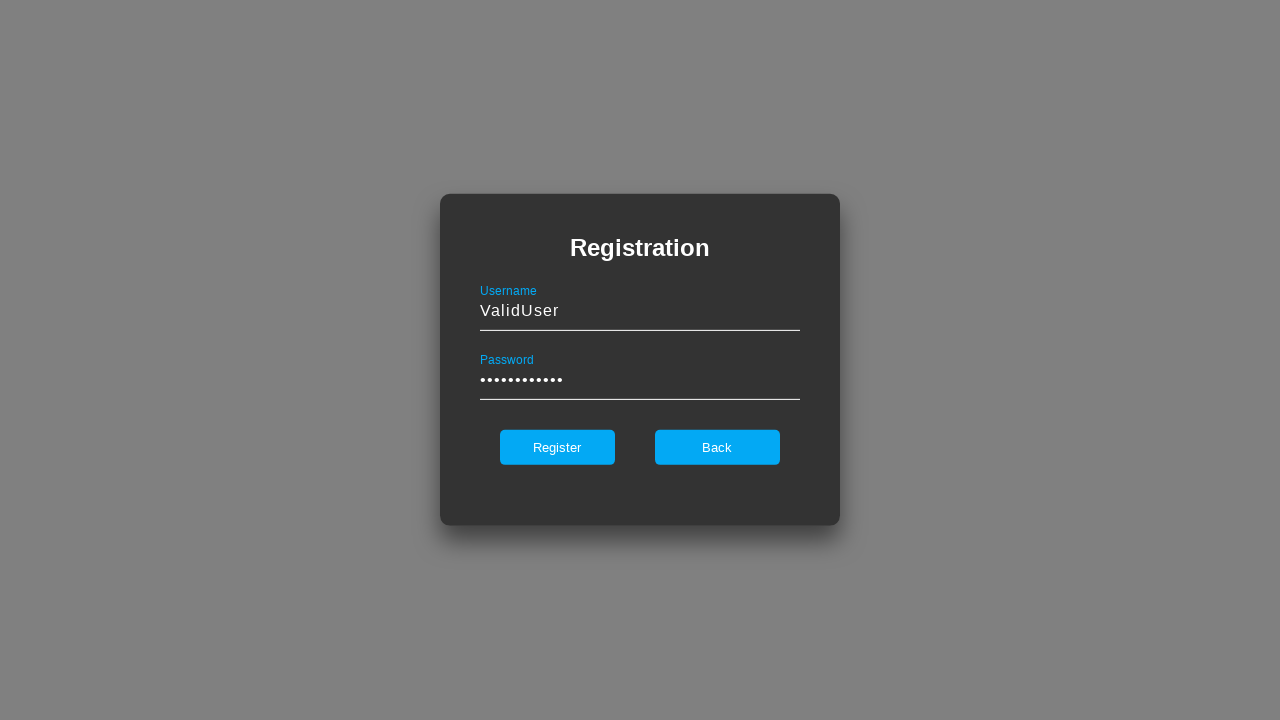

Clicked register button to submit registration form at (557, 447) on xpath=//input[@id='register']
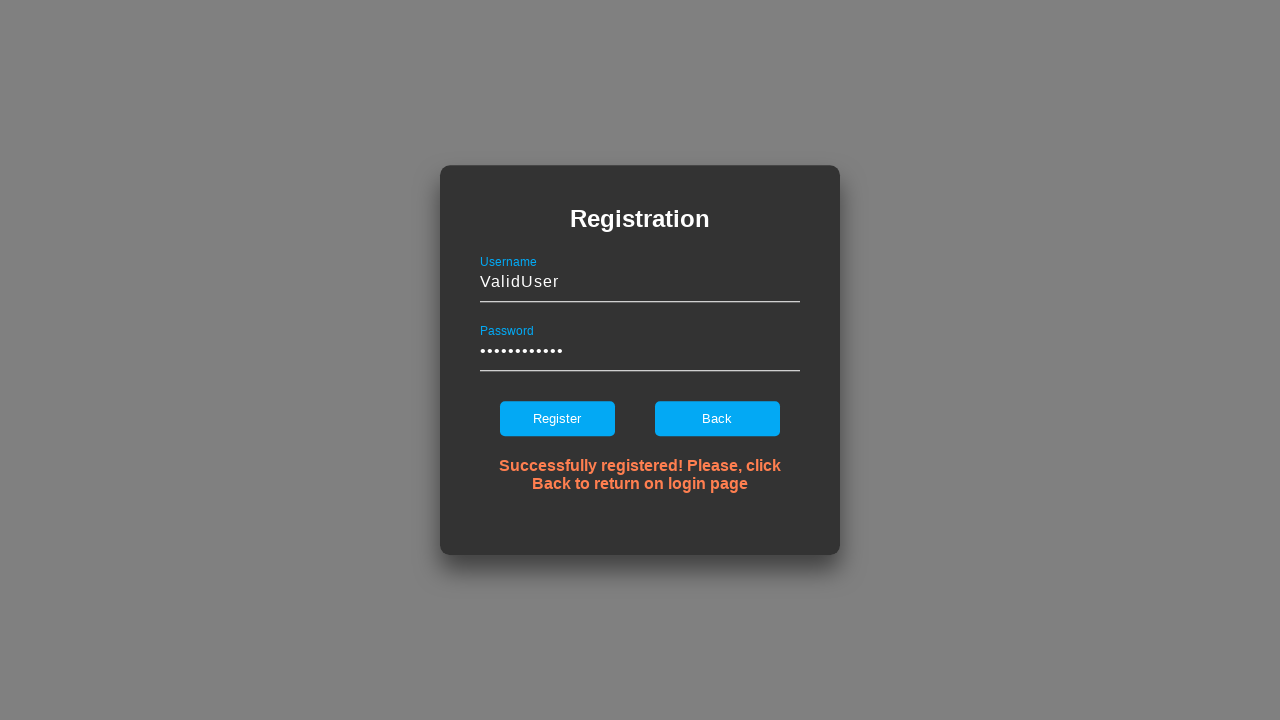

Verified success message: 'Successfully registered! Please, click Back to return on login page'
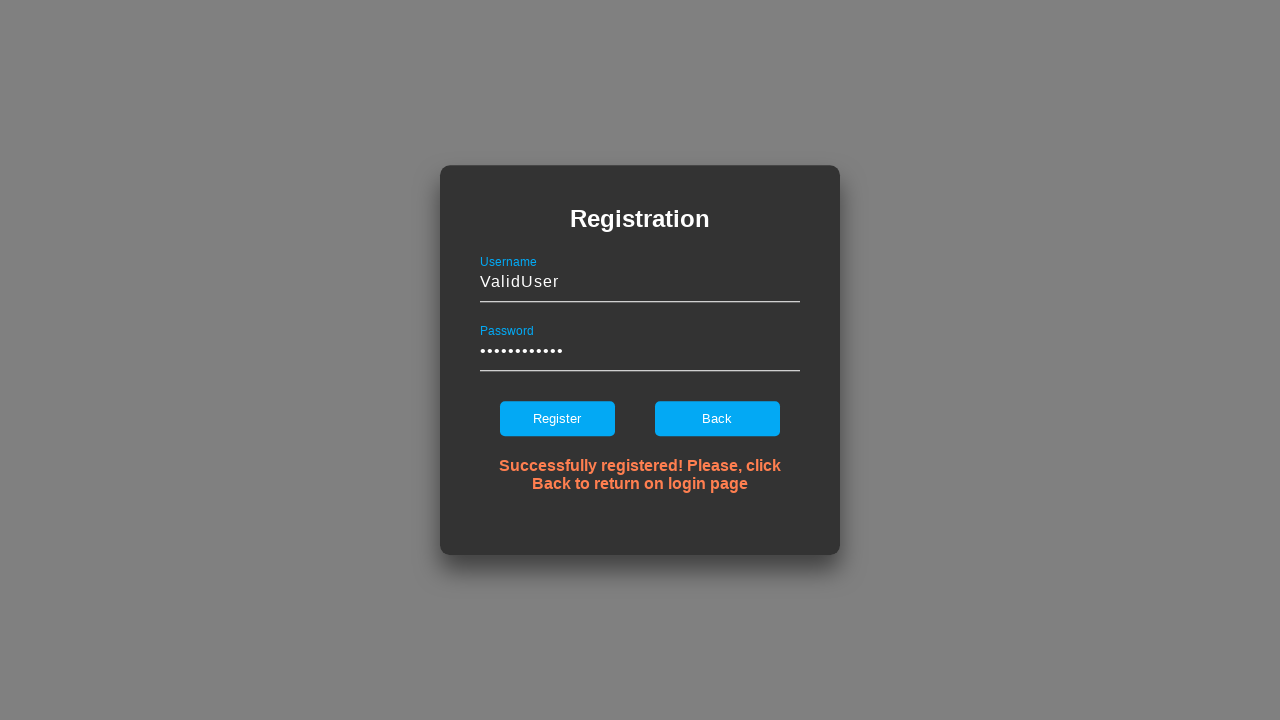

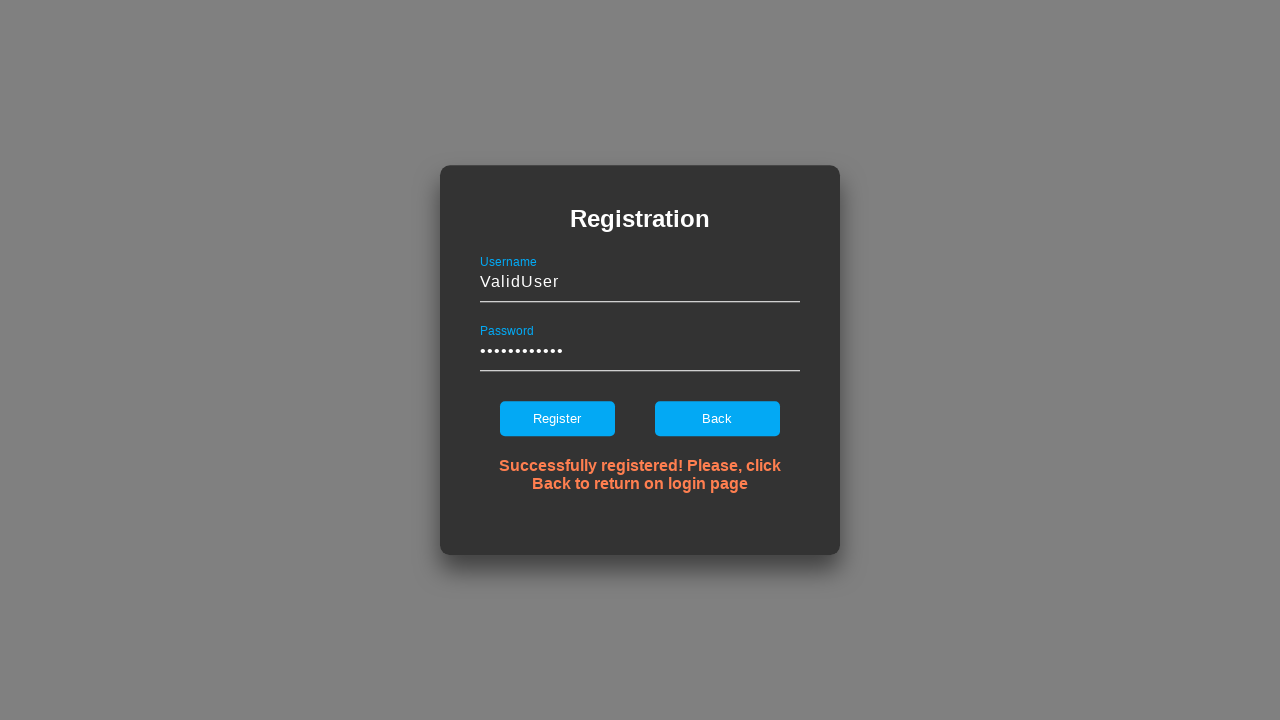